Tests checkbox functionality by checking specific checkboxes and verifying their states

Starting URL: https://igorsmasc.github.io/praticando_selects_radio_checkbox/

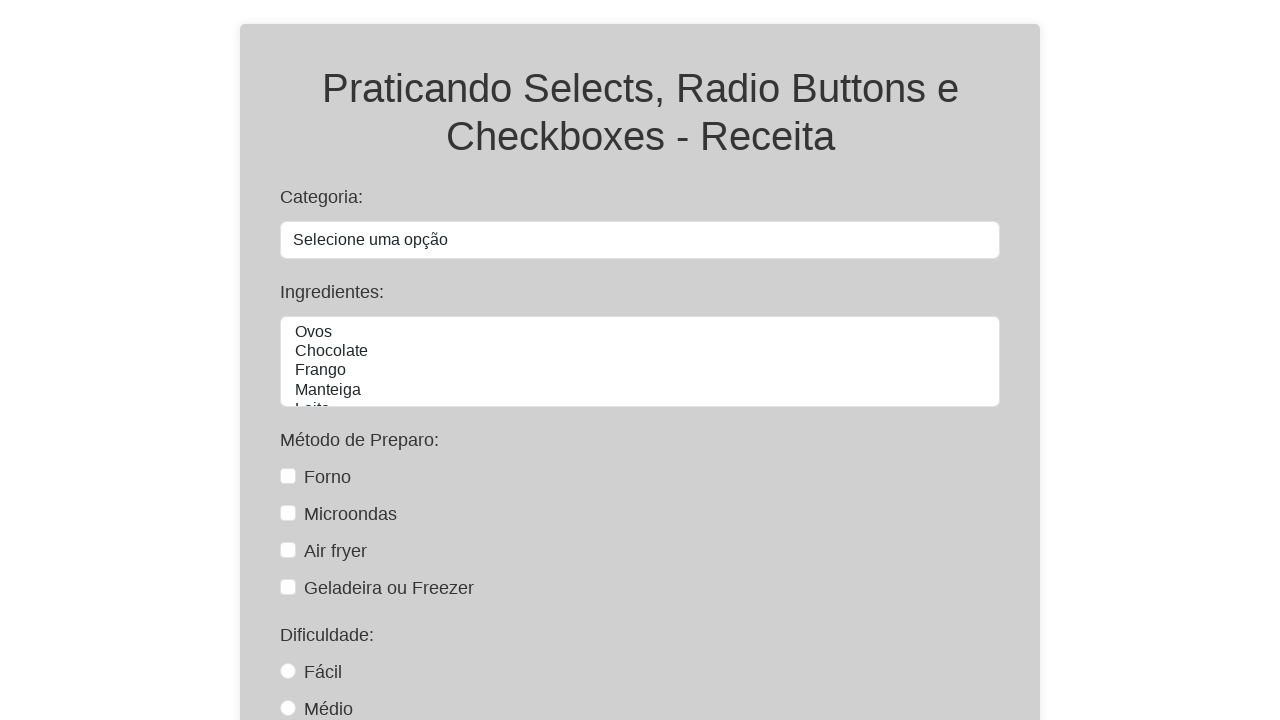

Navigated to checkbox test page
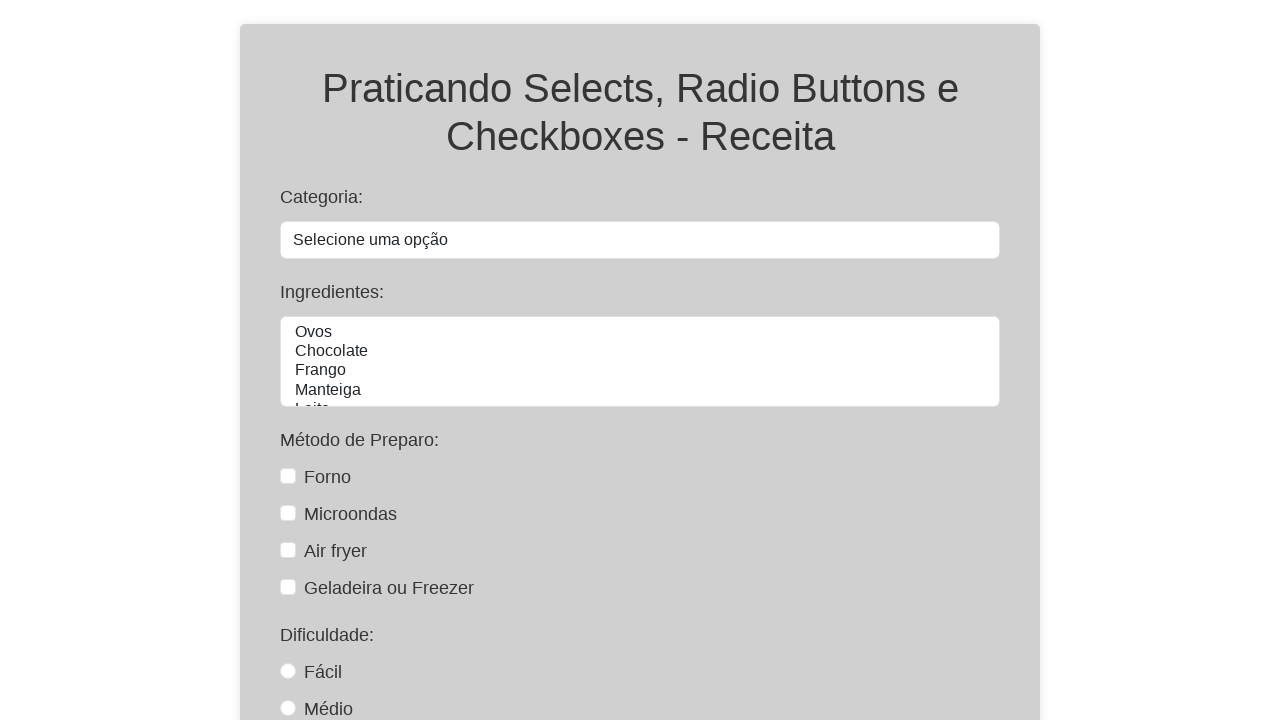

Checked the 'forno' (oven) checkbox at (288, 476) on #forno
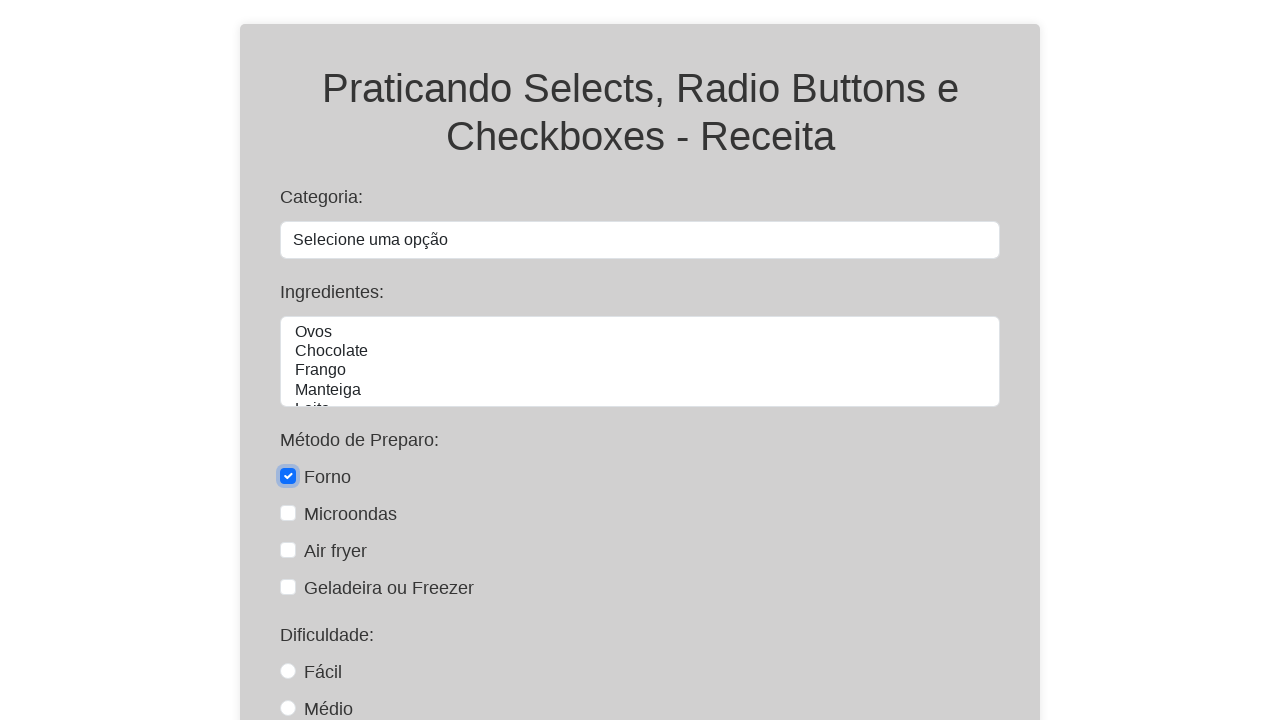

Checked the 'air-fryer' checkbox at (288, 550) on #air-fryer
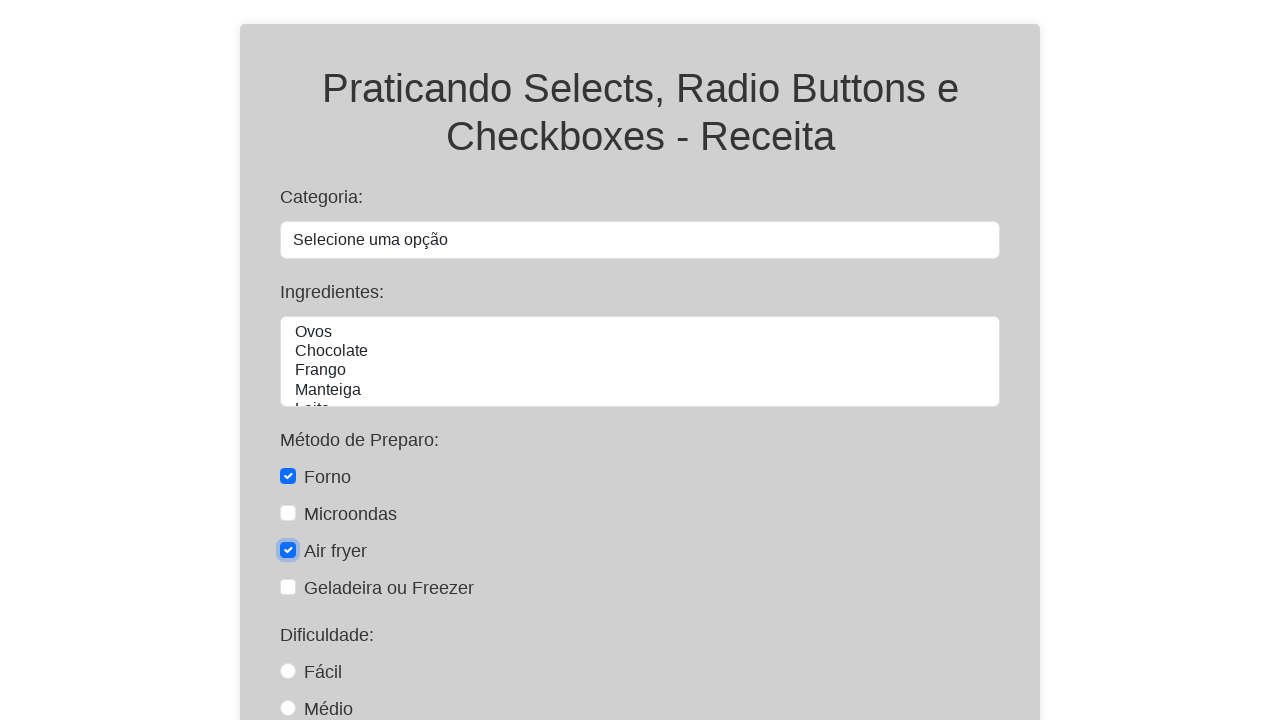

Verified 'forno' checkbox is checked
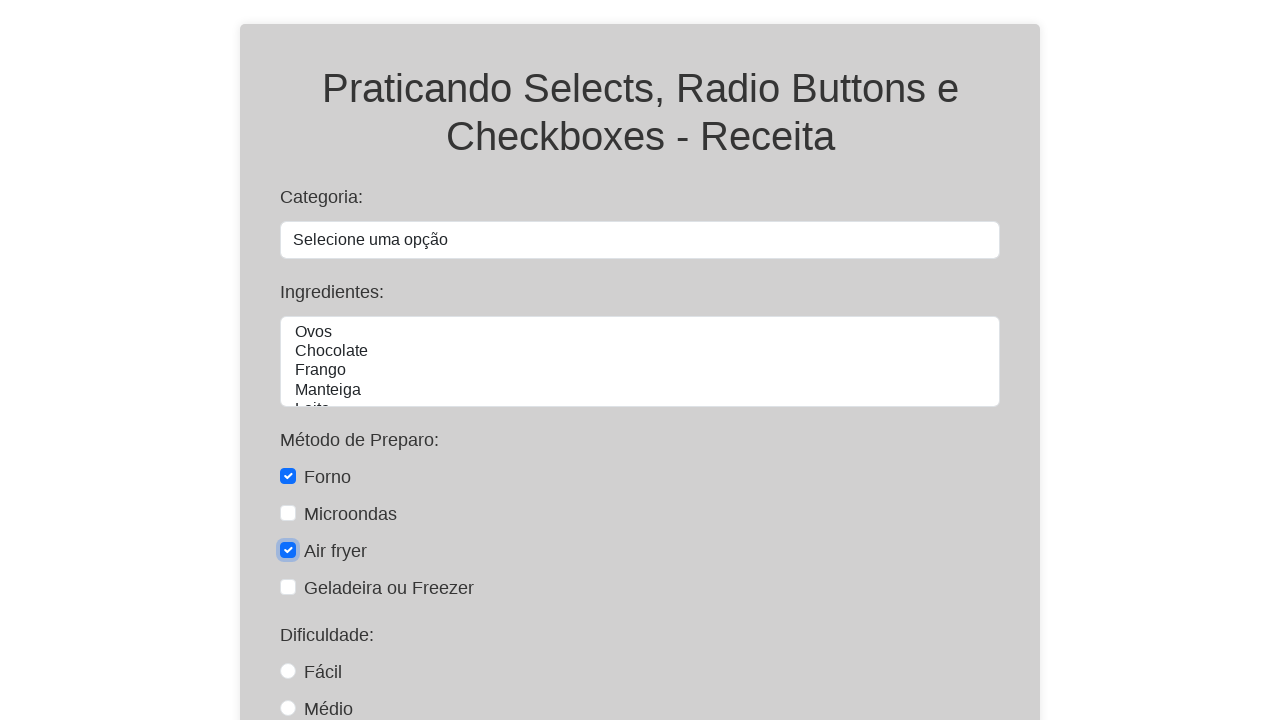

Verified 'air-fryer' checkbox is checked
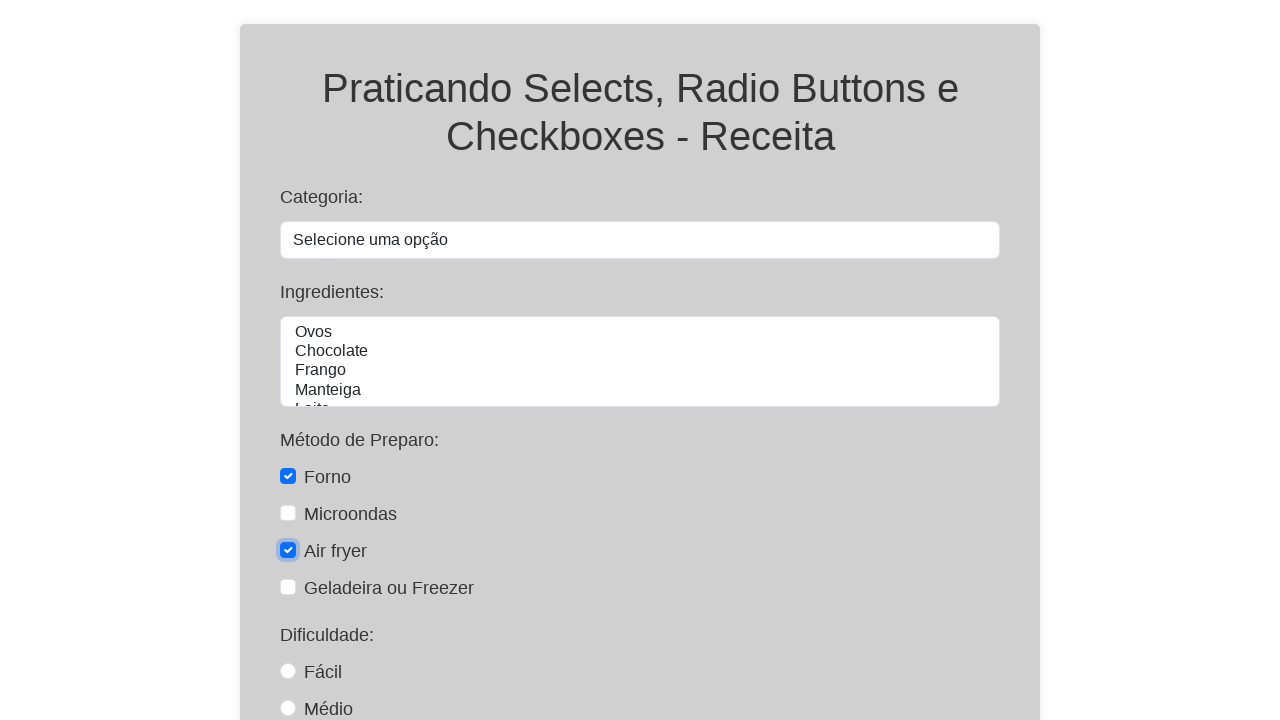

Verified 'geladeira' (refrigerator) checkbox is unchecked
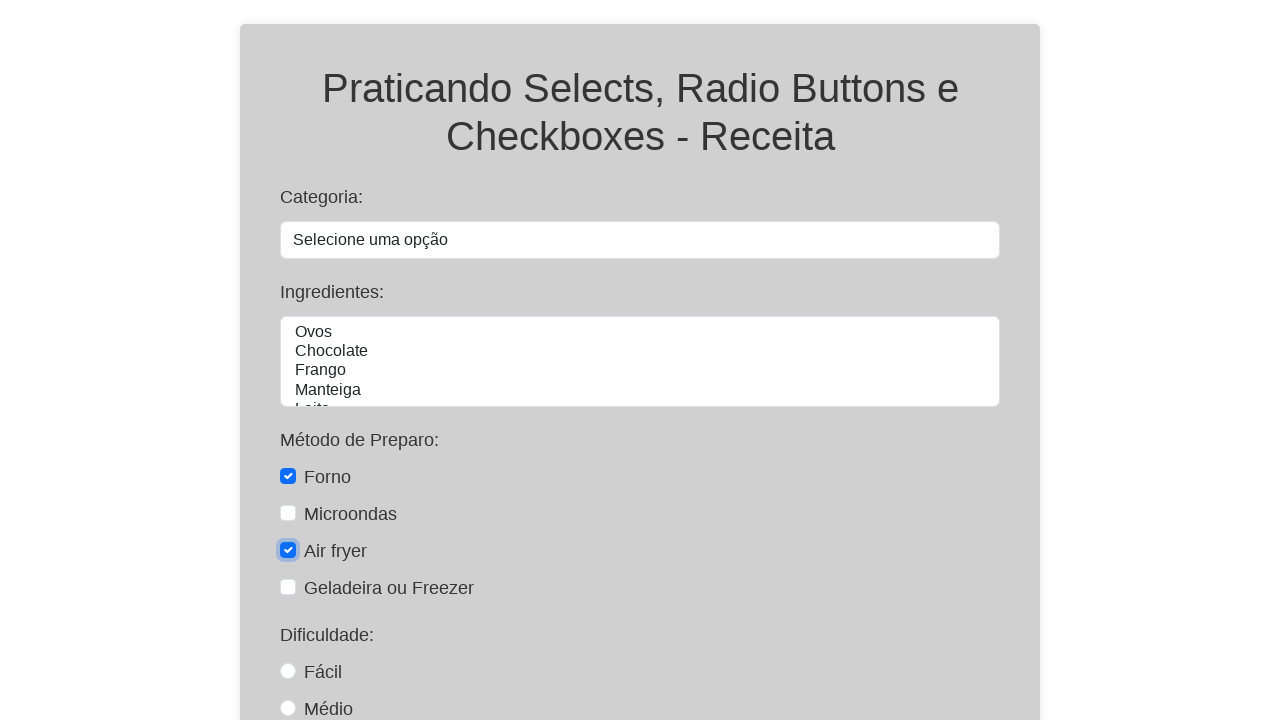

Verified 'microondas' (microwave) checkbox is unchecked
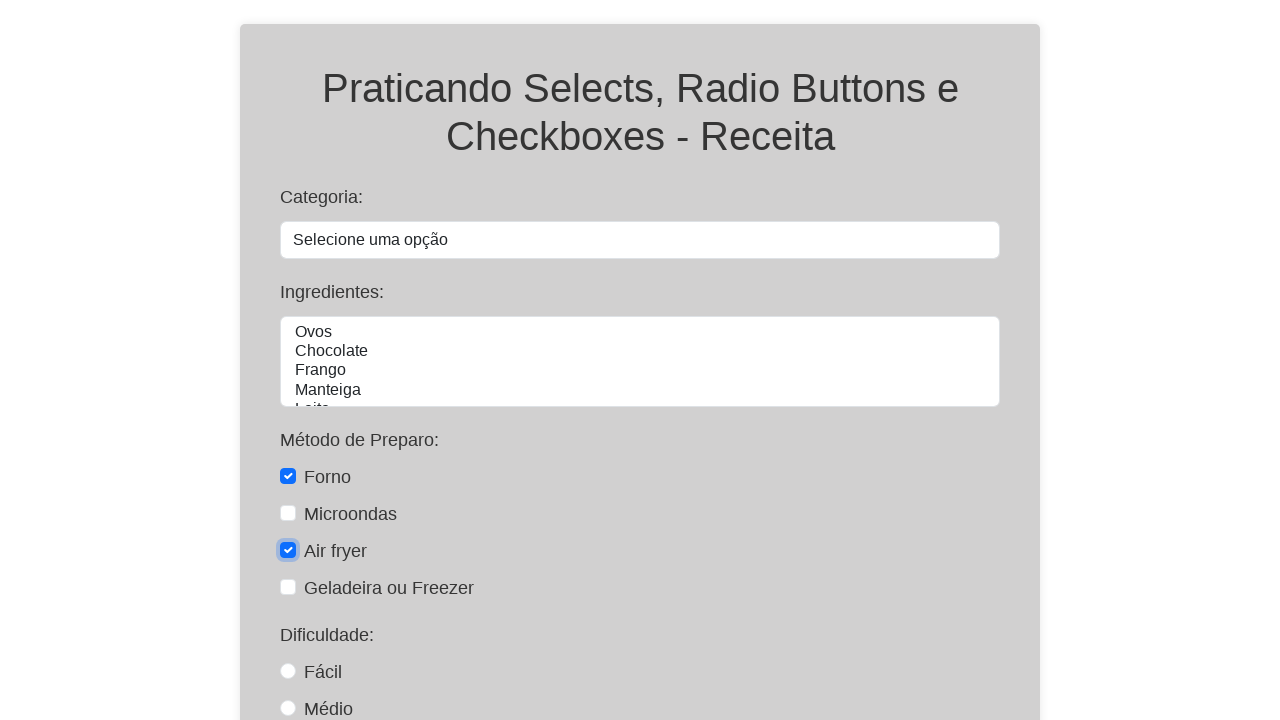

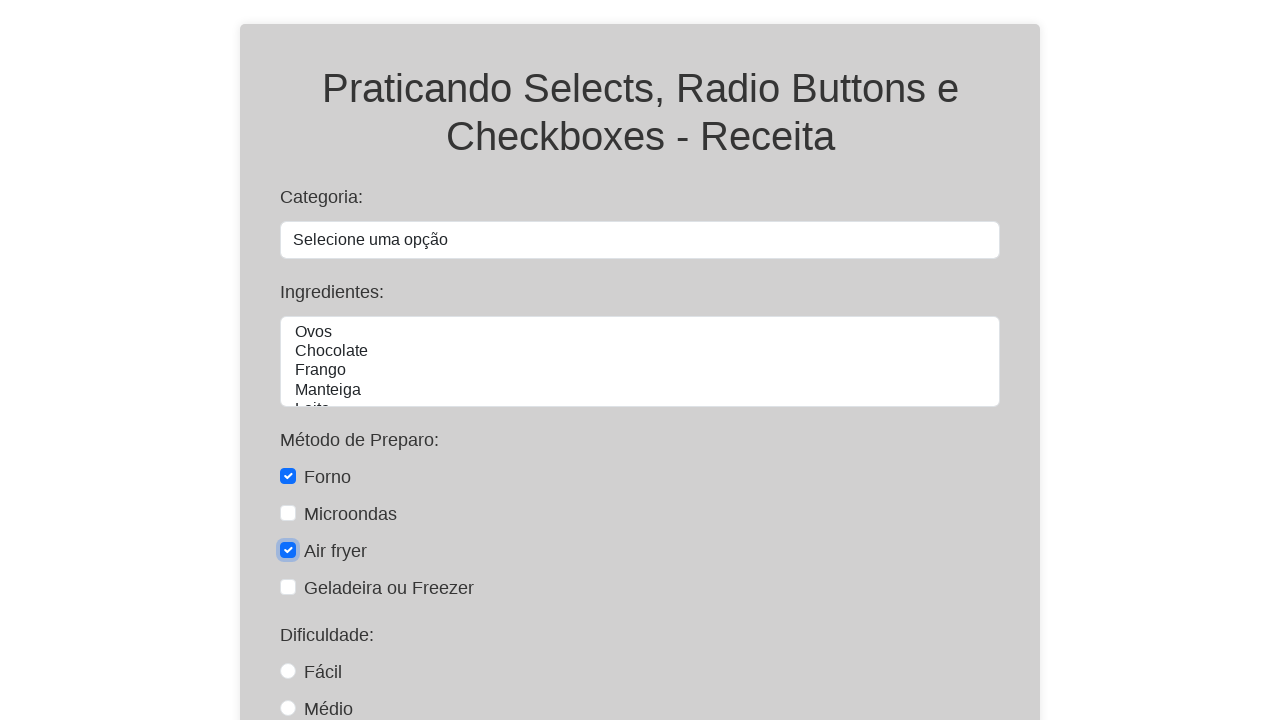